Tests iframe interaction by clicking on the IFrames card and filling a first name field inside an iframe

Starting URL: https://techglobal-training.com/frontend

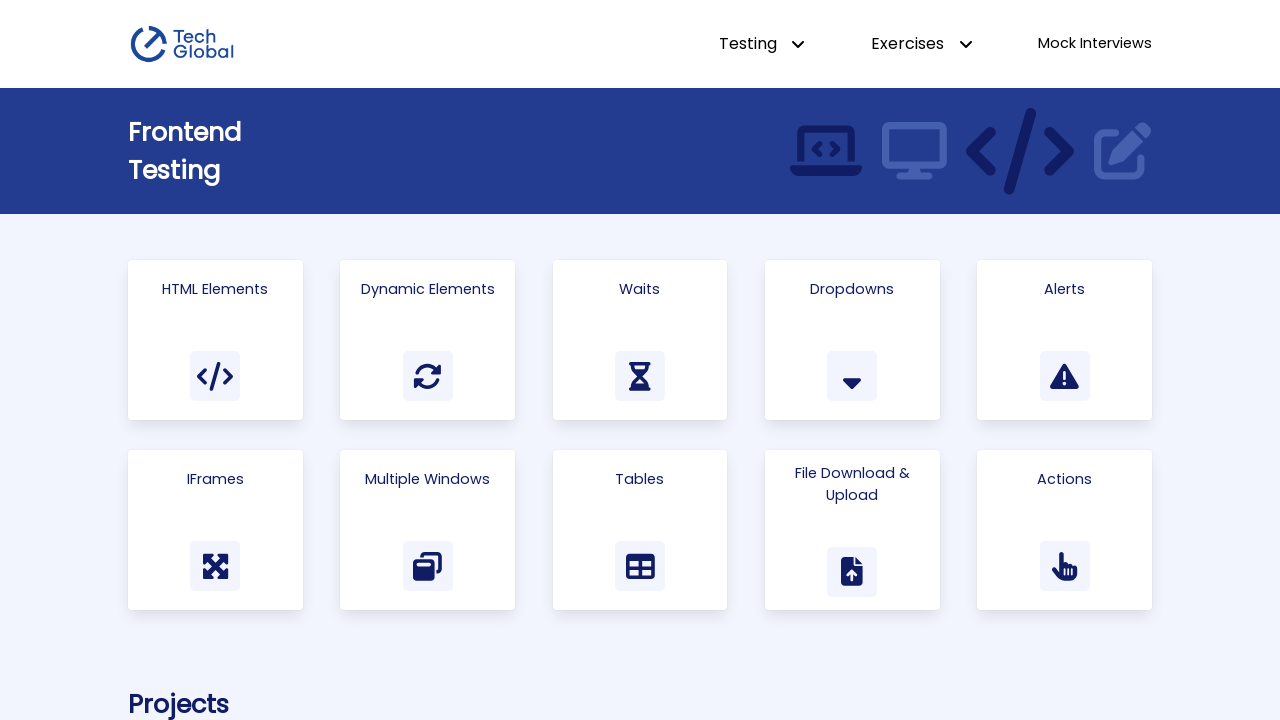

Clicked on IFrames card at (215, 479) on text=IFrames
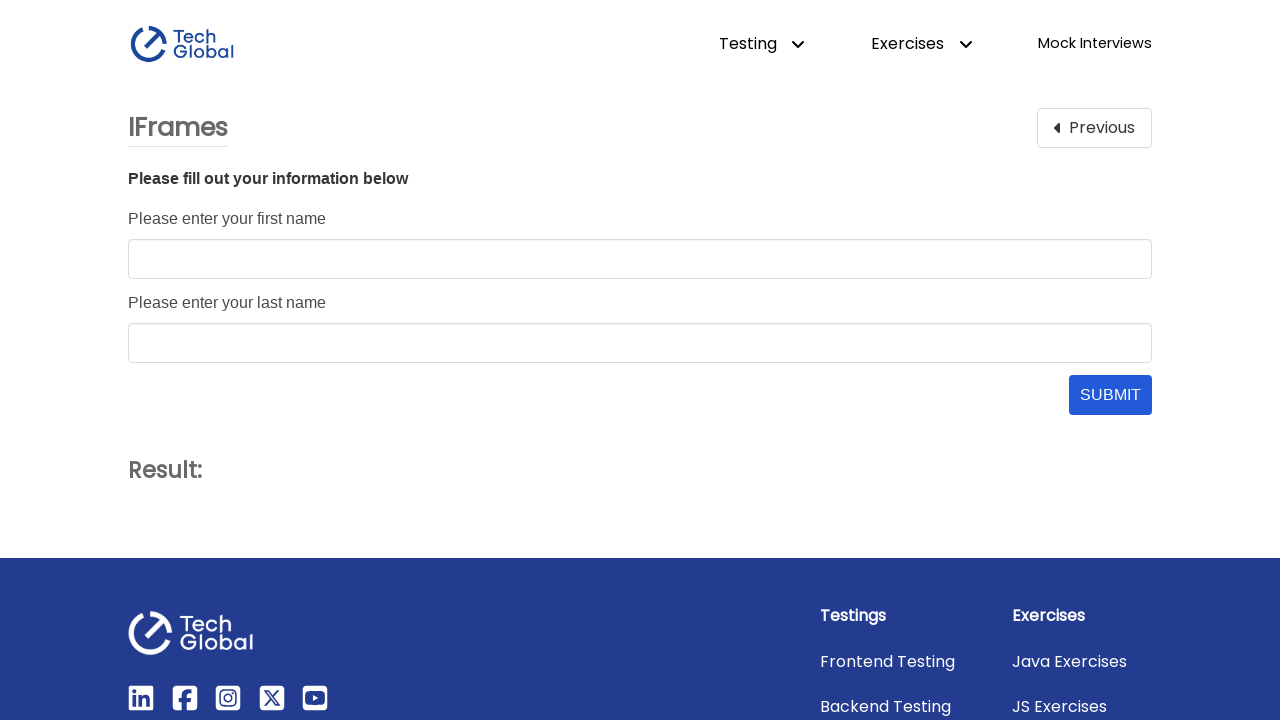

Located iframe with id 'form_frame'
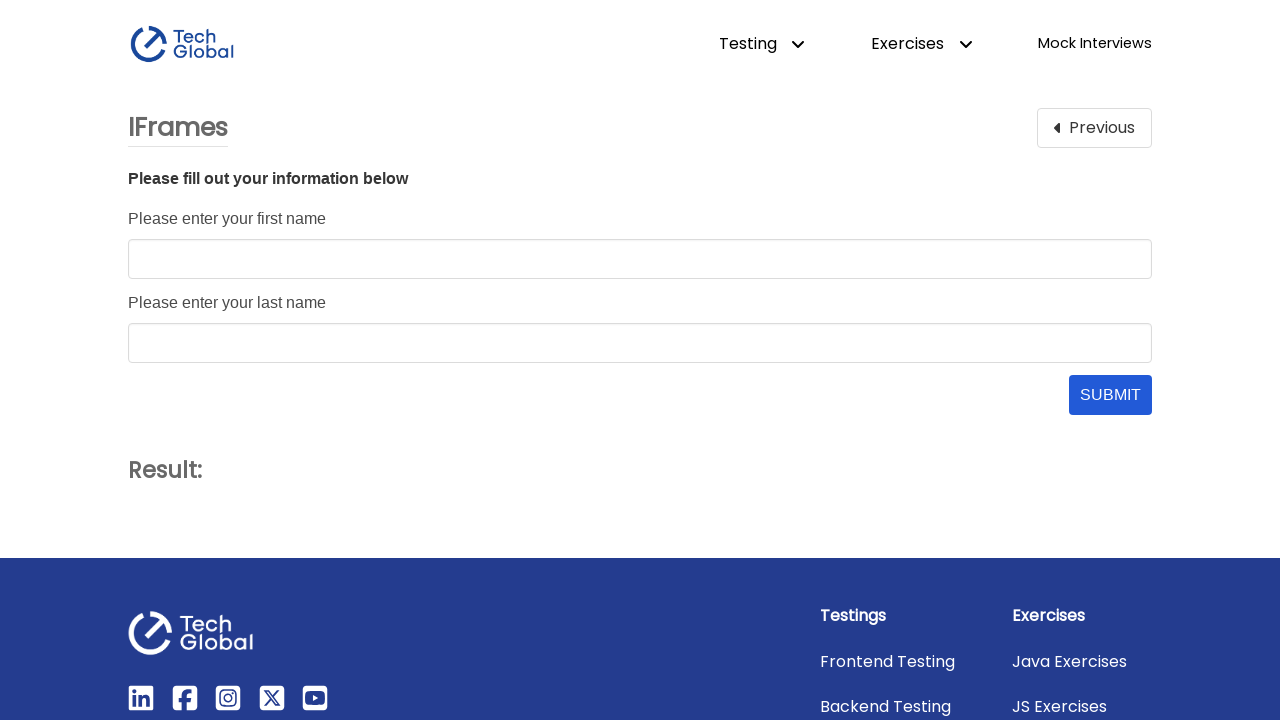

Filled first name field with 'TechGlobal' inside iframe on #form_frame >> internal:control=enter-frame >> #first_name
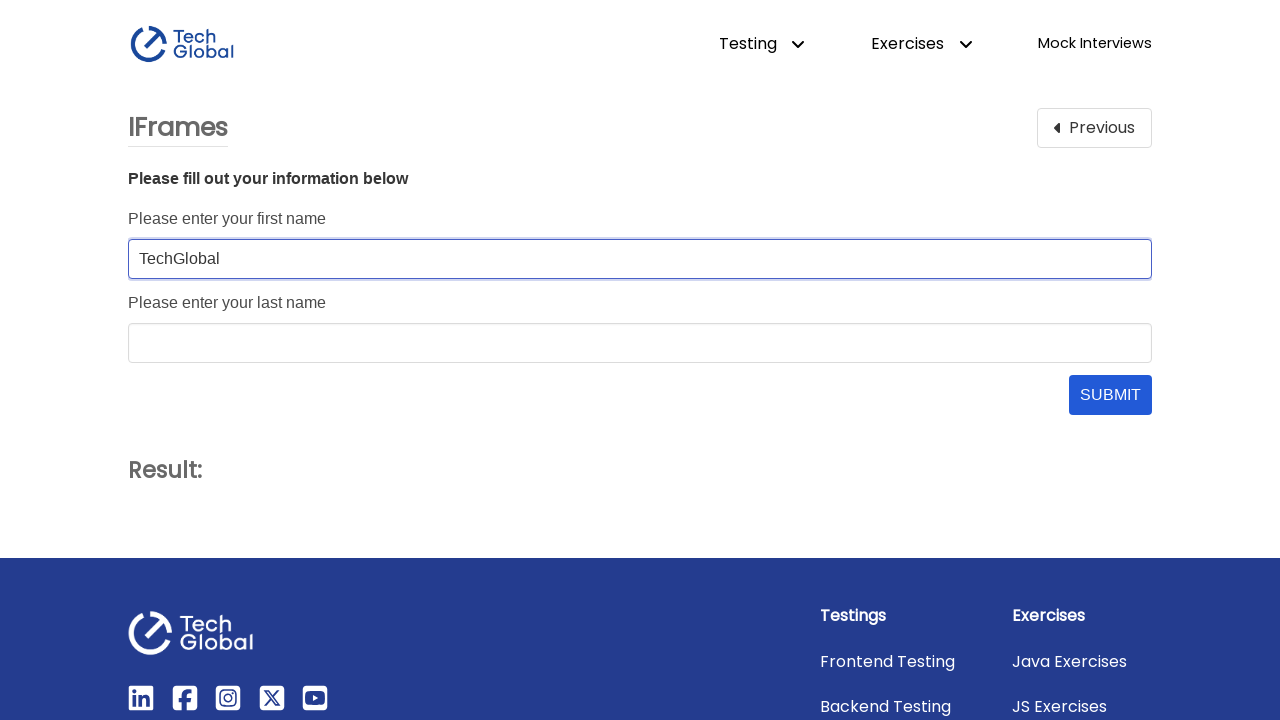

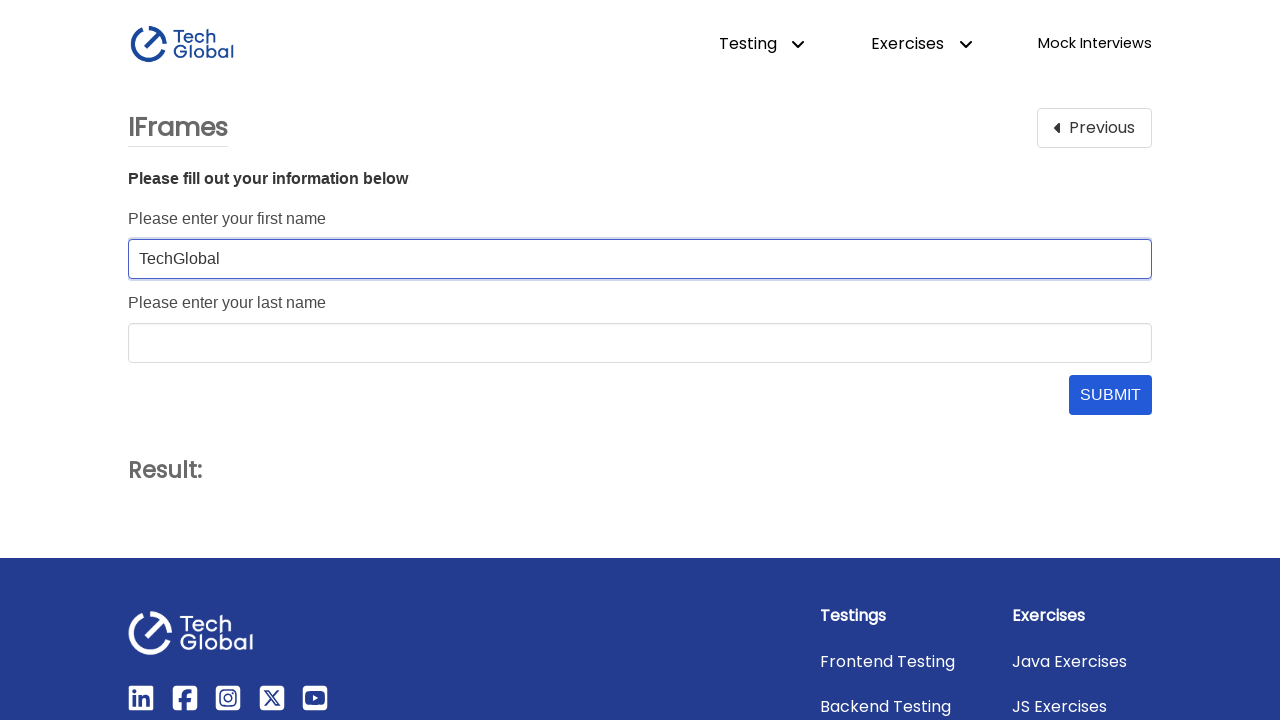